Tests multi-selection functionality by holding CTRL key and clicking multiple items in a selectable list

Starting URL: https://jqueryui.com/selectable/

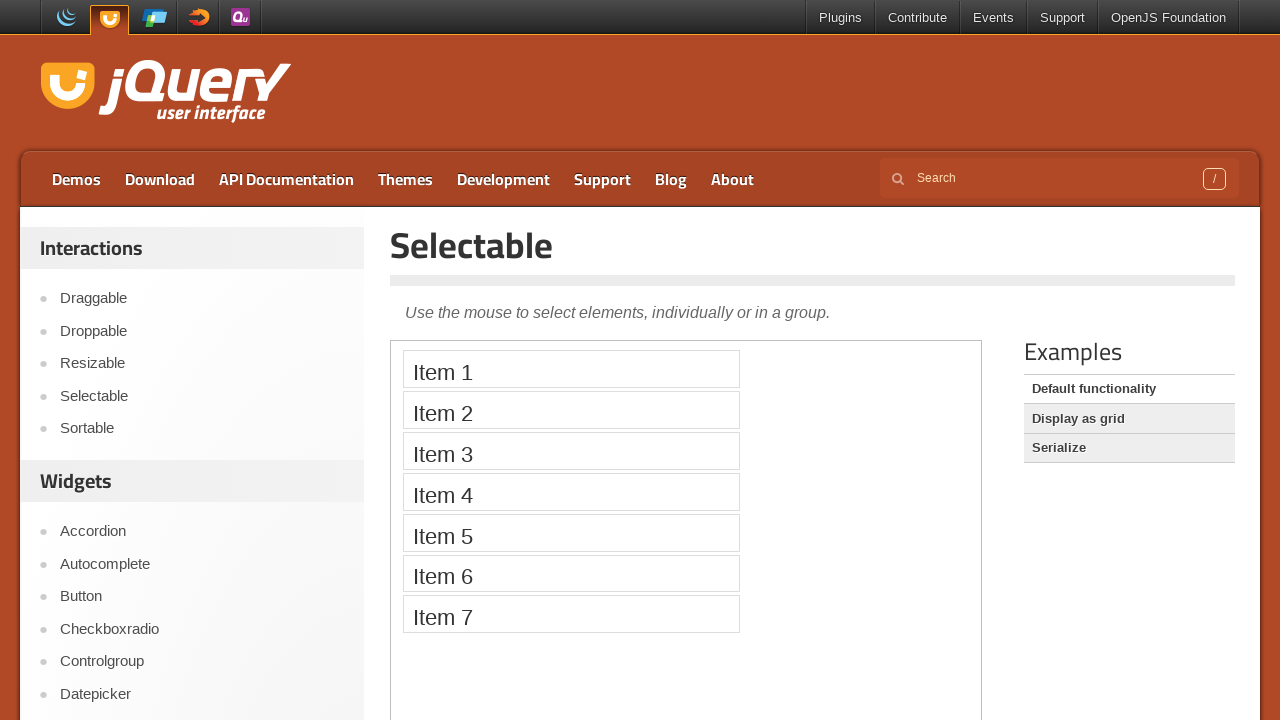

Located and switched to the selectable demo iframe
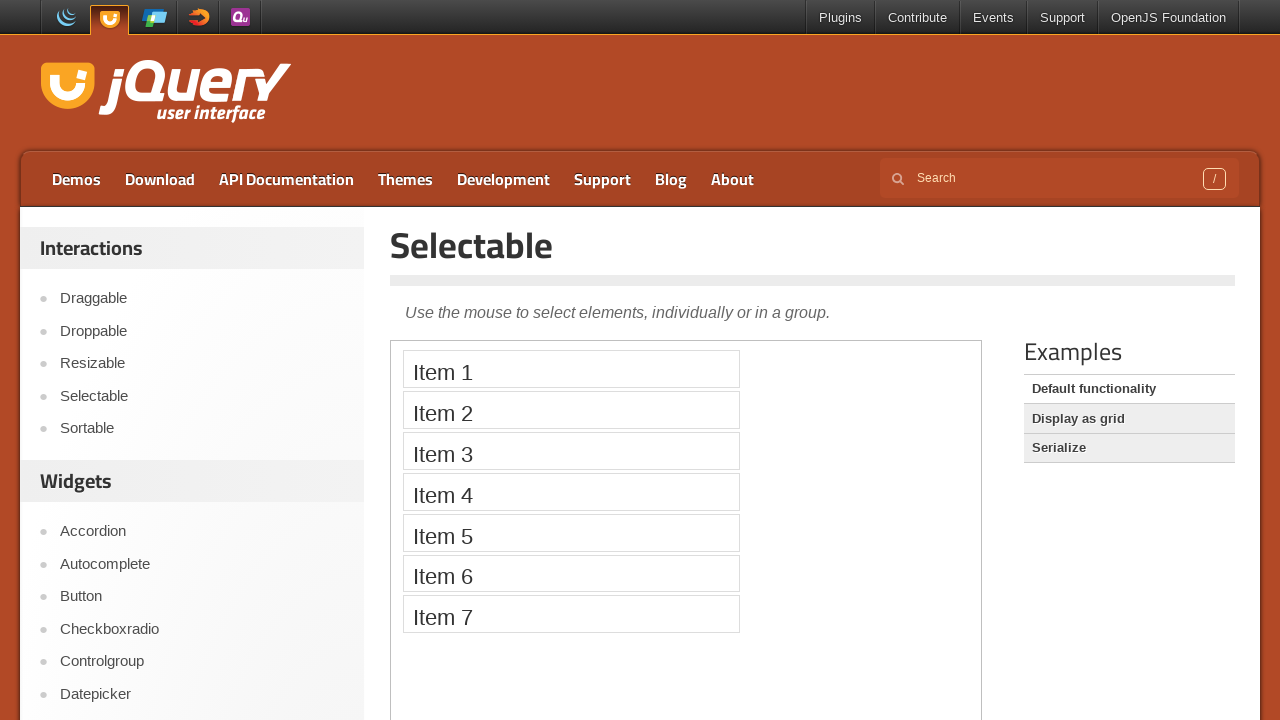

Pressed and held CTRL key to enable multi-selection mode
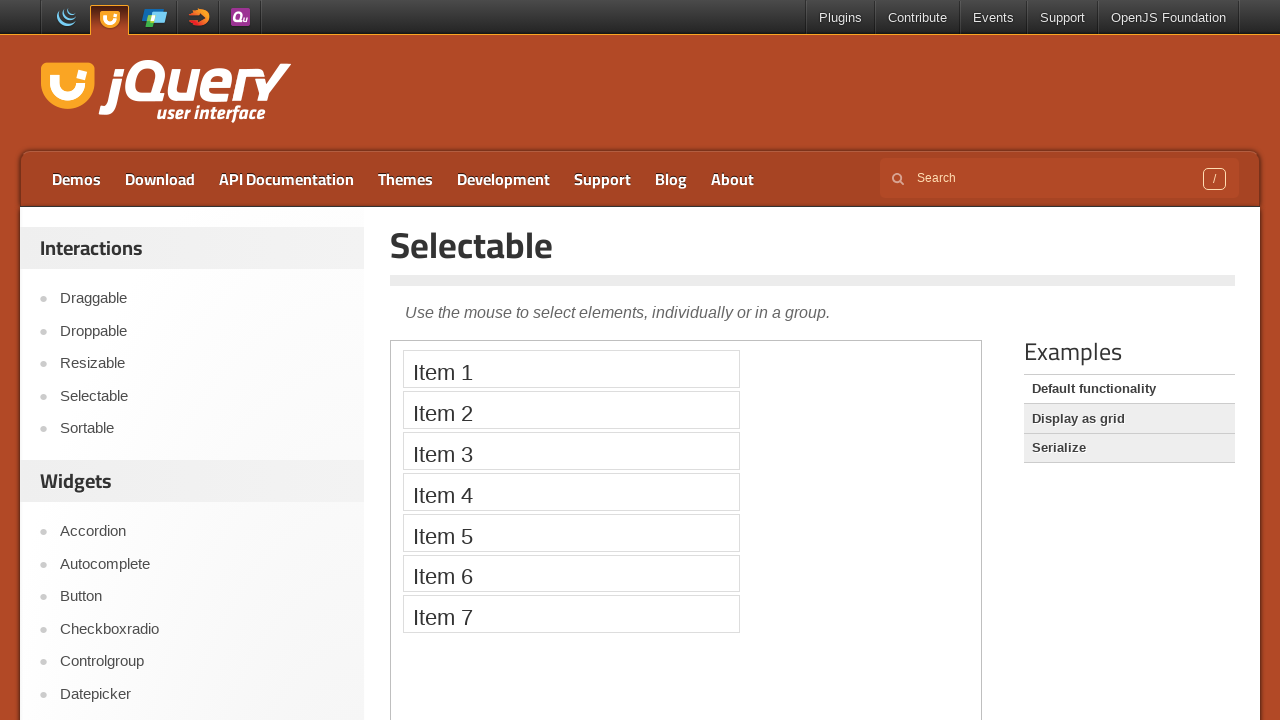

Clicked Item 1 while holding CTRL at (571, 369) on iframe >> nth=0 >> internal:control=enter-frame >> xpath=//li[contains(.,'Item 1
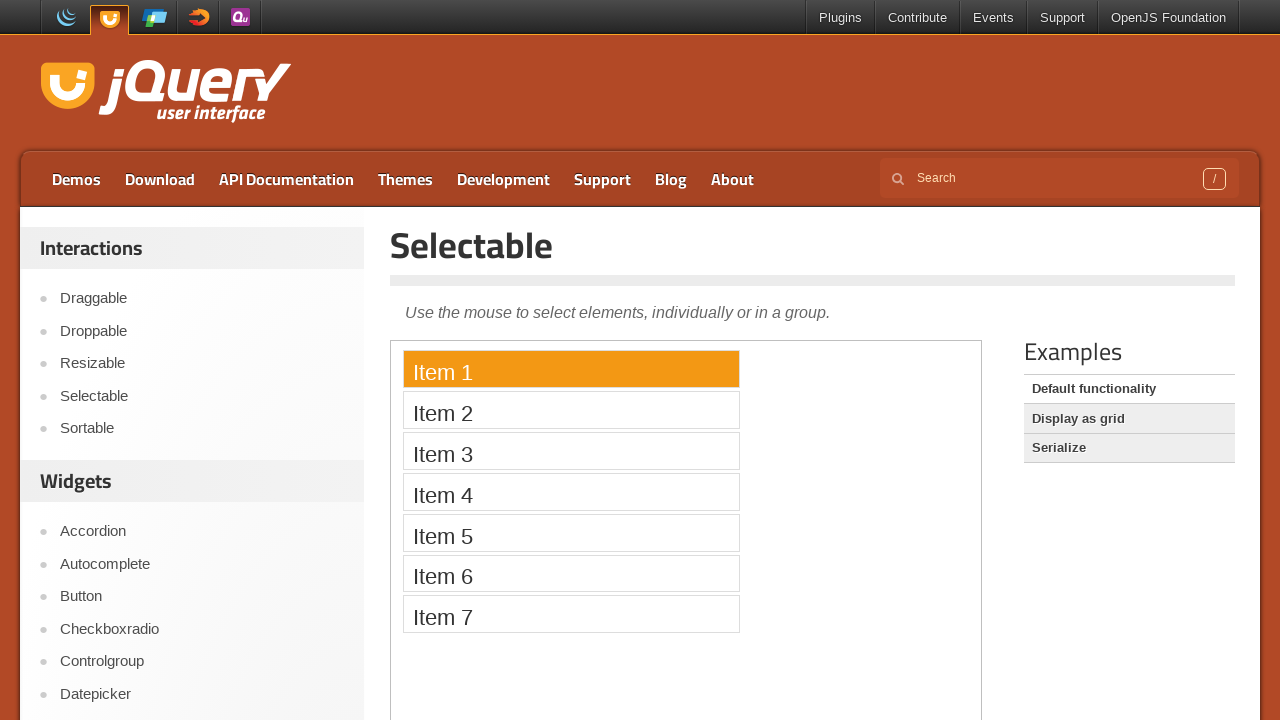

Clicked Item 3 while holding CTRL at (571, 451) on iframe >> nth=0 >> internal:control=enter-frame >> xpath=//li[contains(.,'Item 3
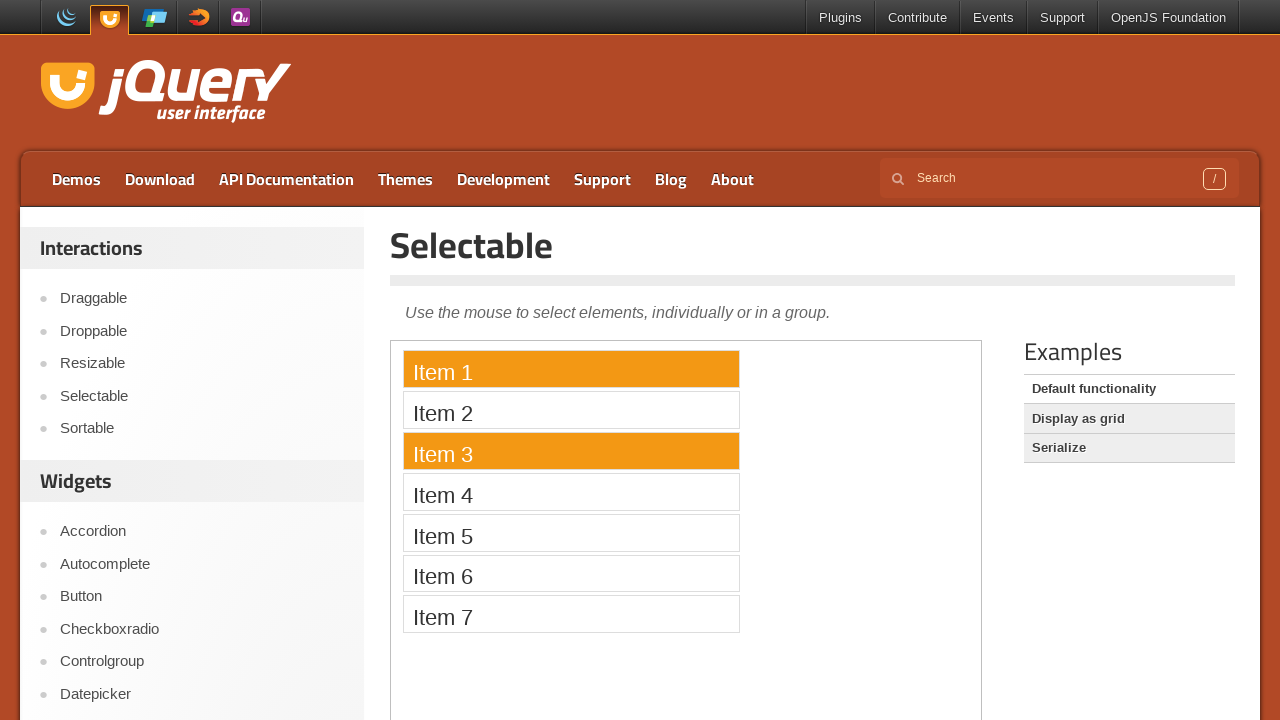

Clicked Item 5 while holding CTRL at (571, 532) on iframe >> nth=0 >> internal:control=enter-frame >> xpath=//li[contains(.,'Item 5
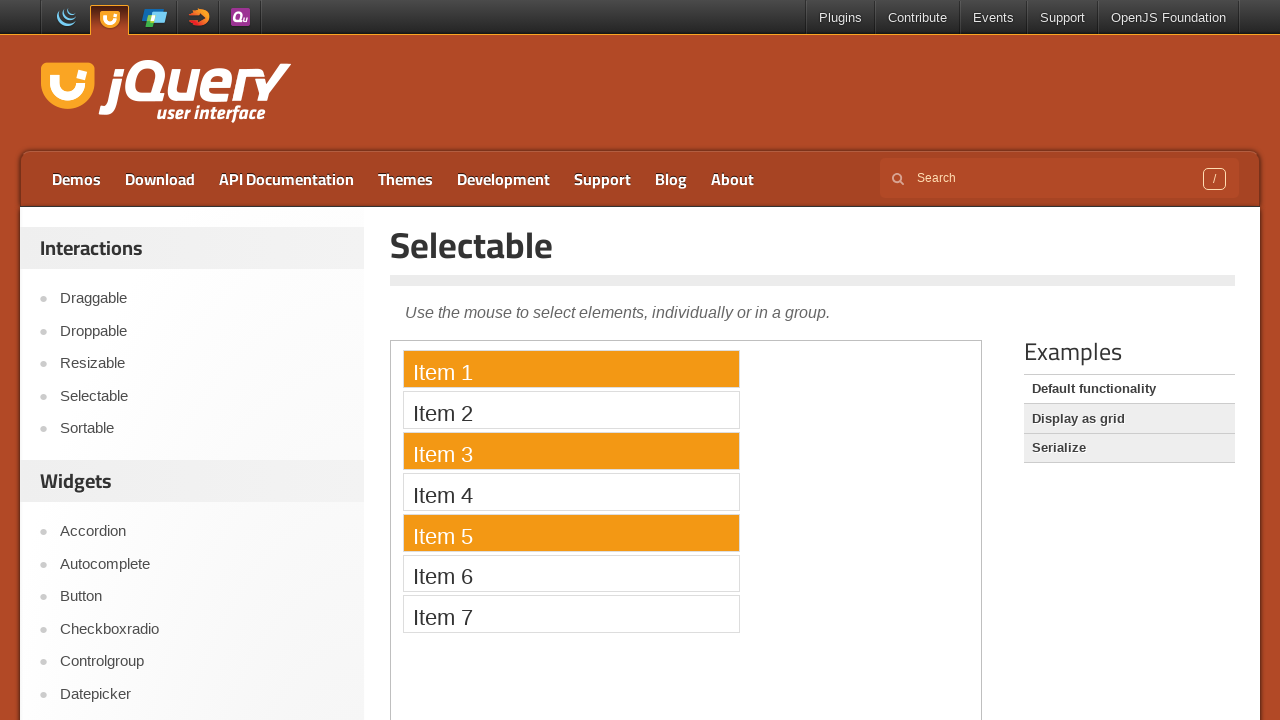

Clicked Item 7 while holding CTRL at (571, 614) on iframe >> nth=0 >> internal:control=enter-frame >> xpath=//li[contains(.,'Item 7
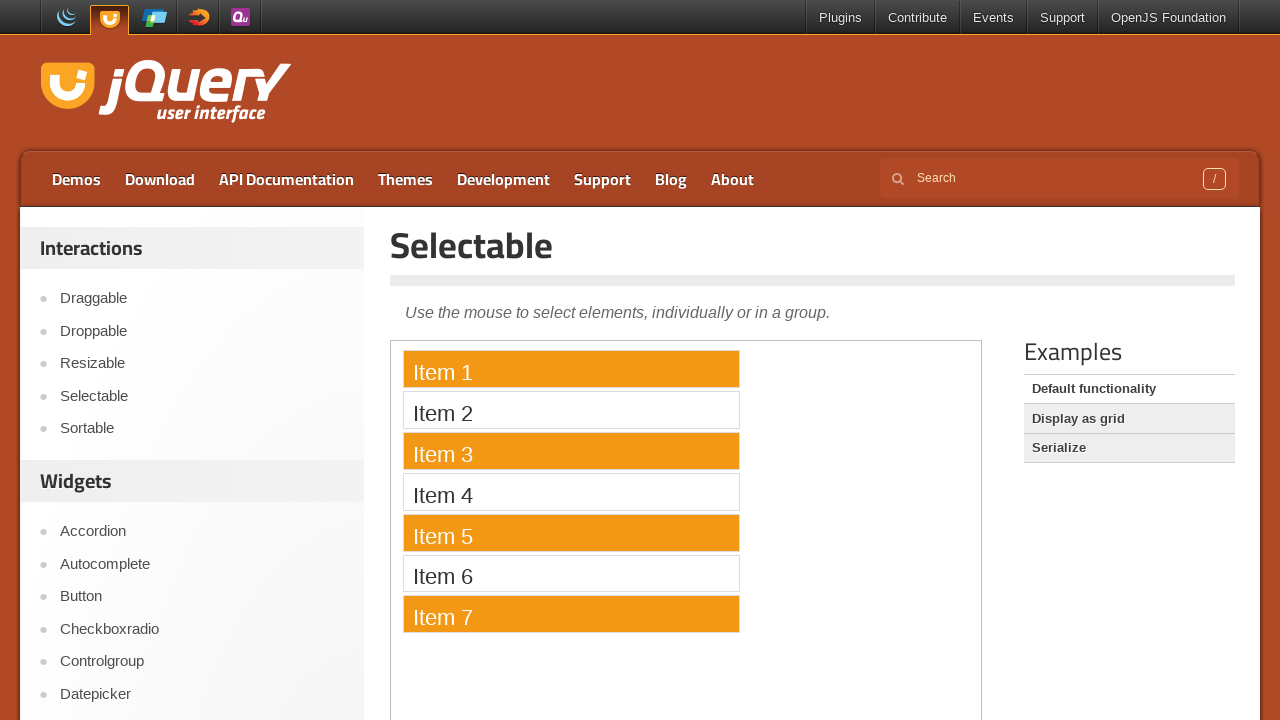

Released CTRL key to complete multi-selection
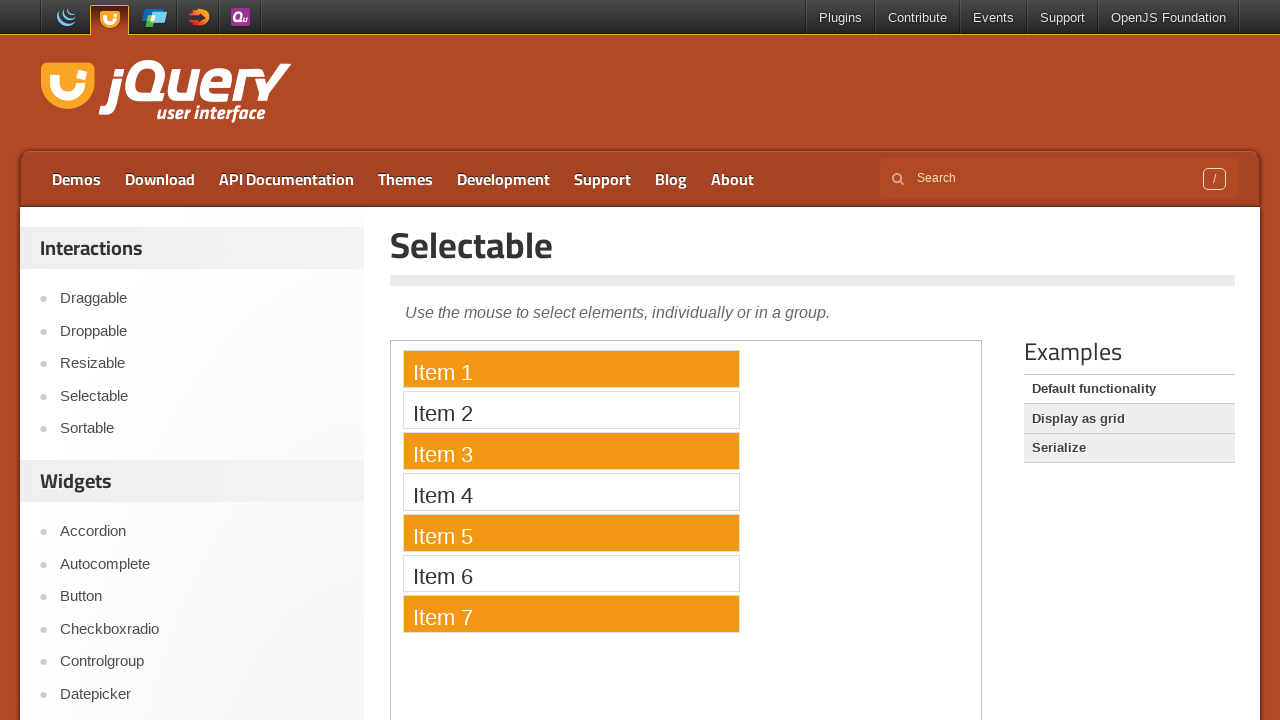

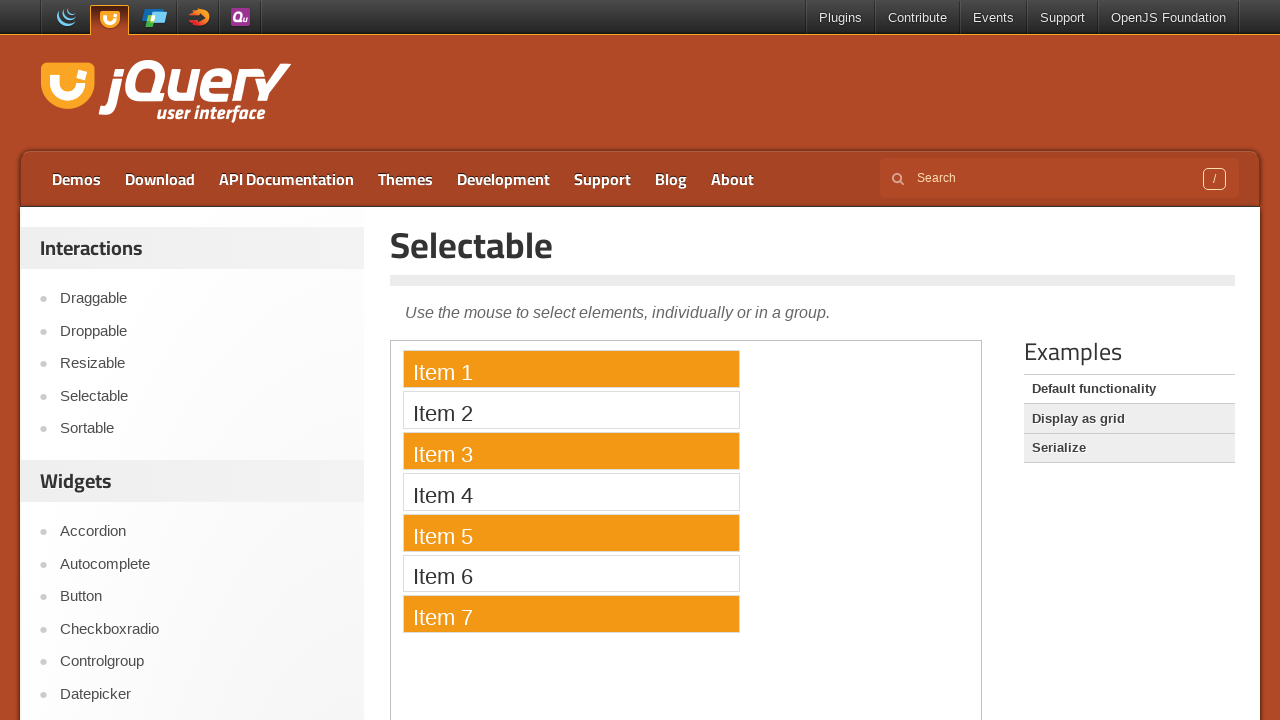